Tests drag and drop functionality on jQuery UI demo page by dragging an element and dropping it onto a target area

Starting URL: https://jqueryui.com/droppable

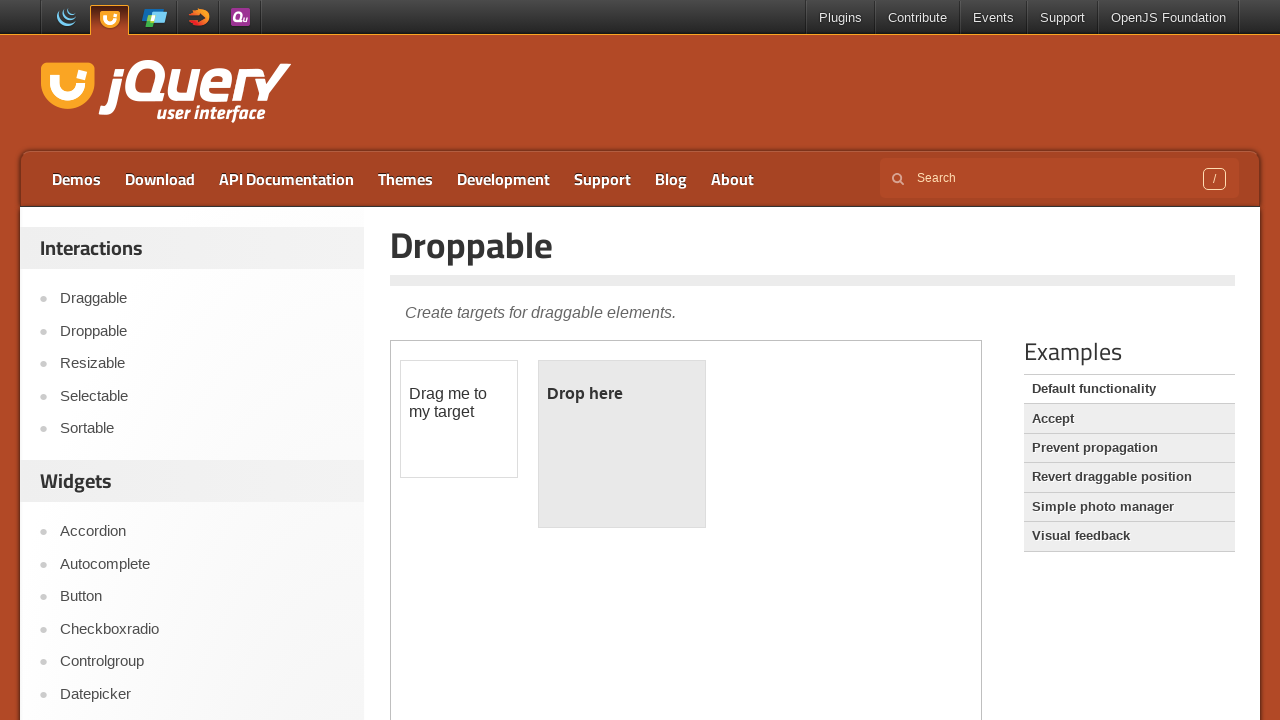

Located the first iframe containing the drag and drop demo
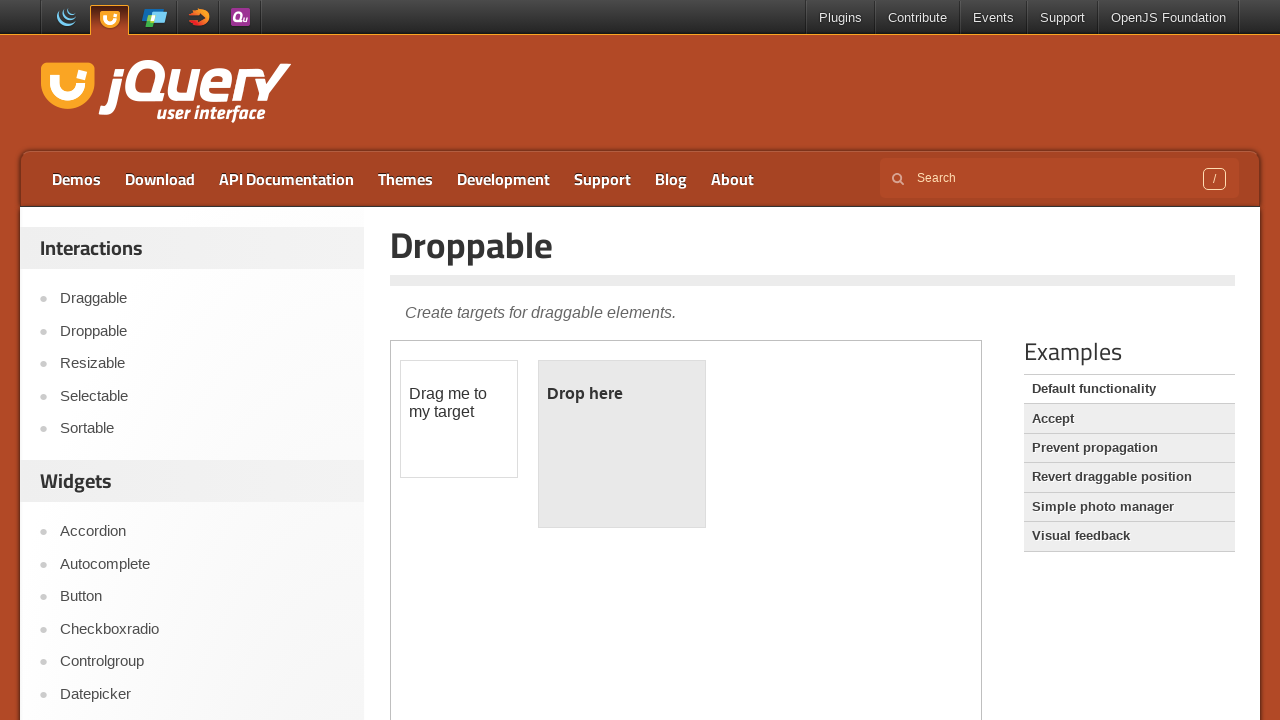

Located the draggable element with ID 'draggable'
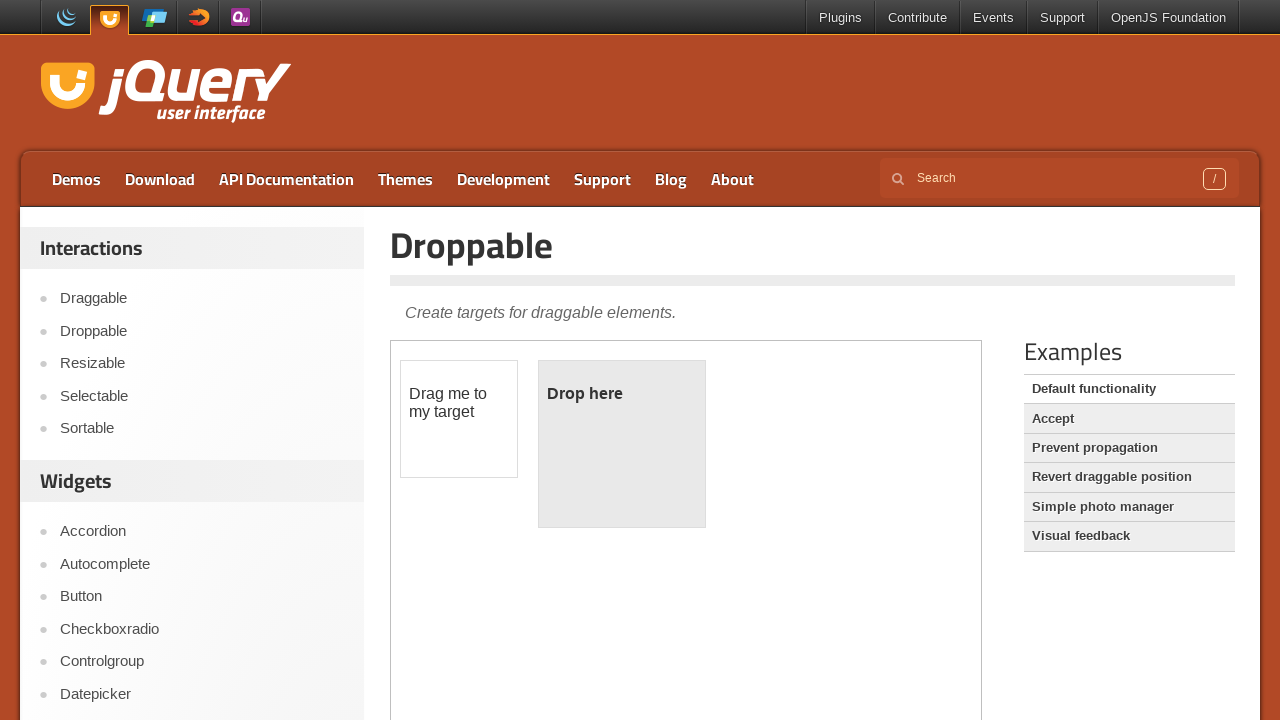

Located the droppable target element with ID 'droppable'
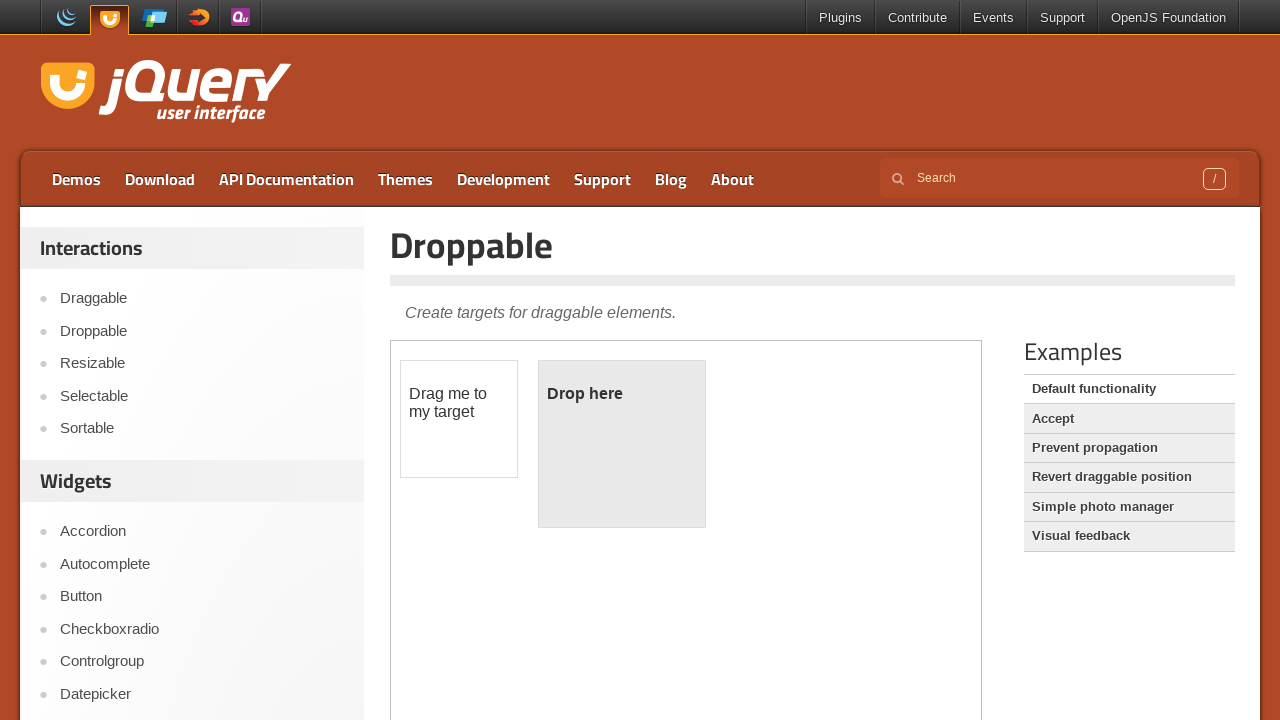

Dragged the draggable element and dropped it onto the droppable target at (622, 444)
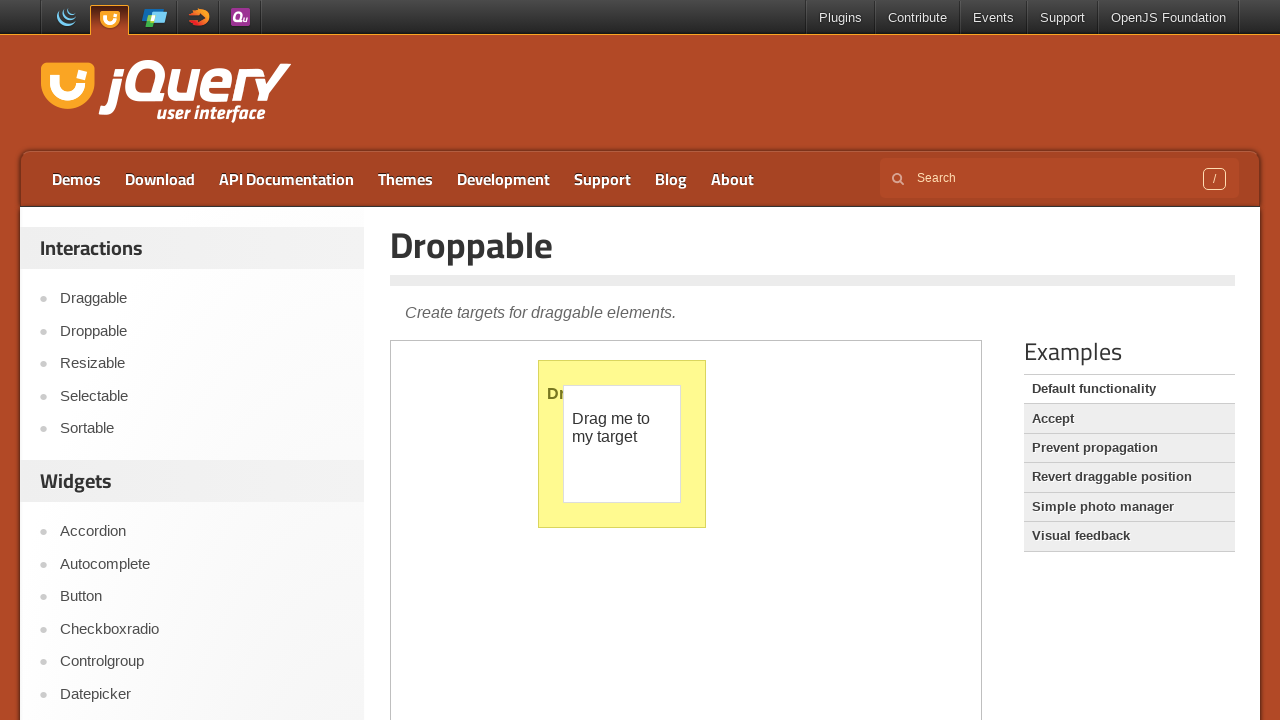

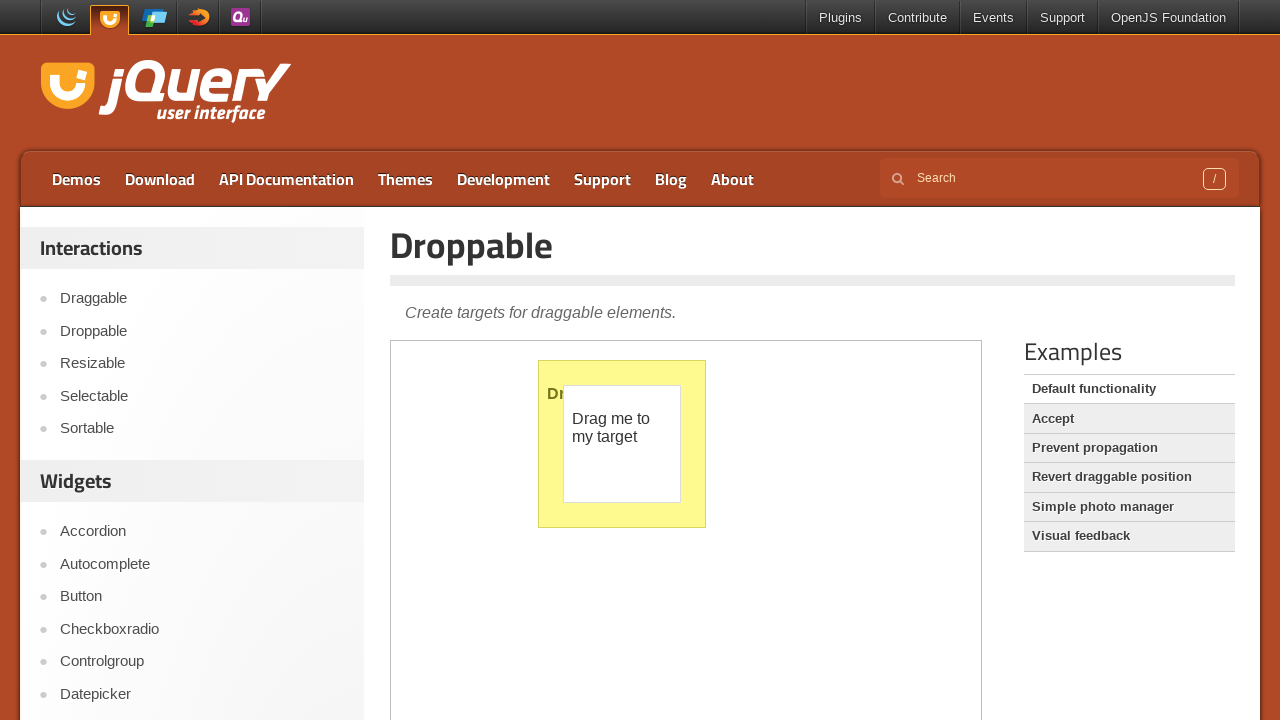